Navigates to the Guru99 demo banking application homepage and maximizes the browser window to verify the page loads correctly.

Starting URL: https://demo.guru99.com/v4/

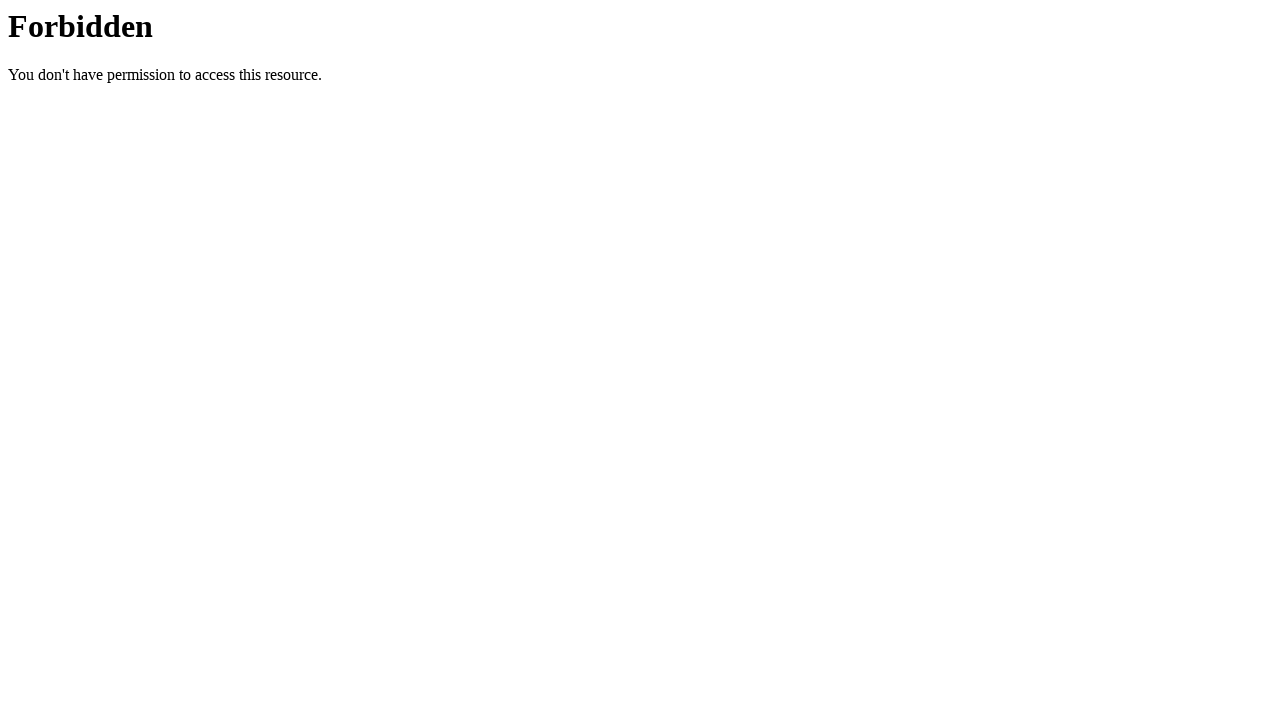

Navigated to Guru99 demo banking application homepage
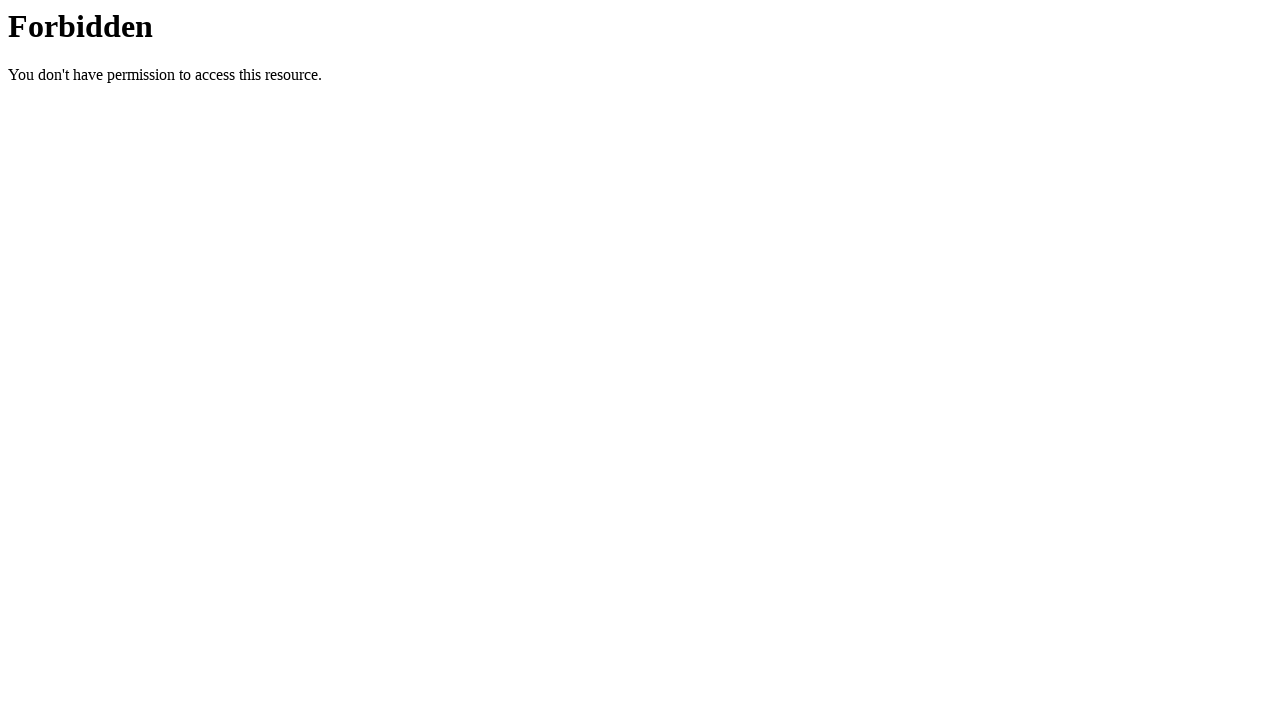

Maximized browser window to 1920x1080
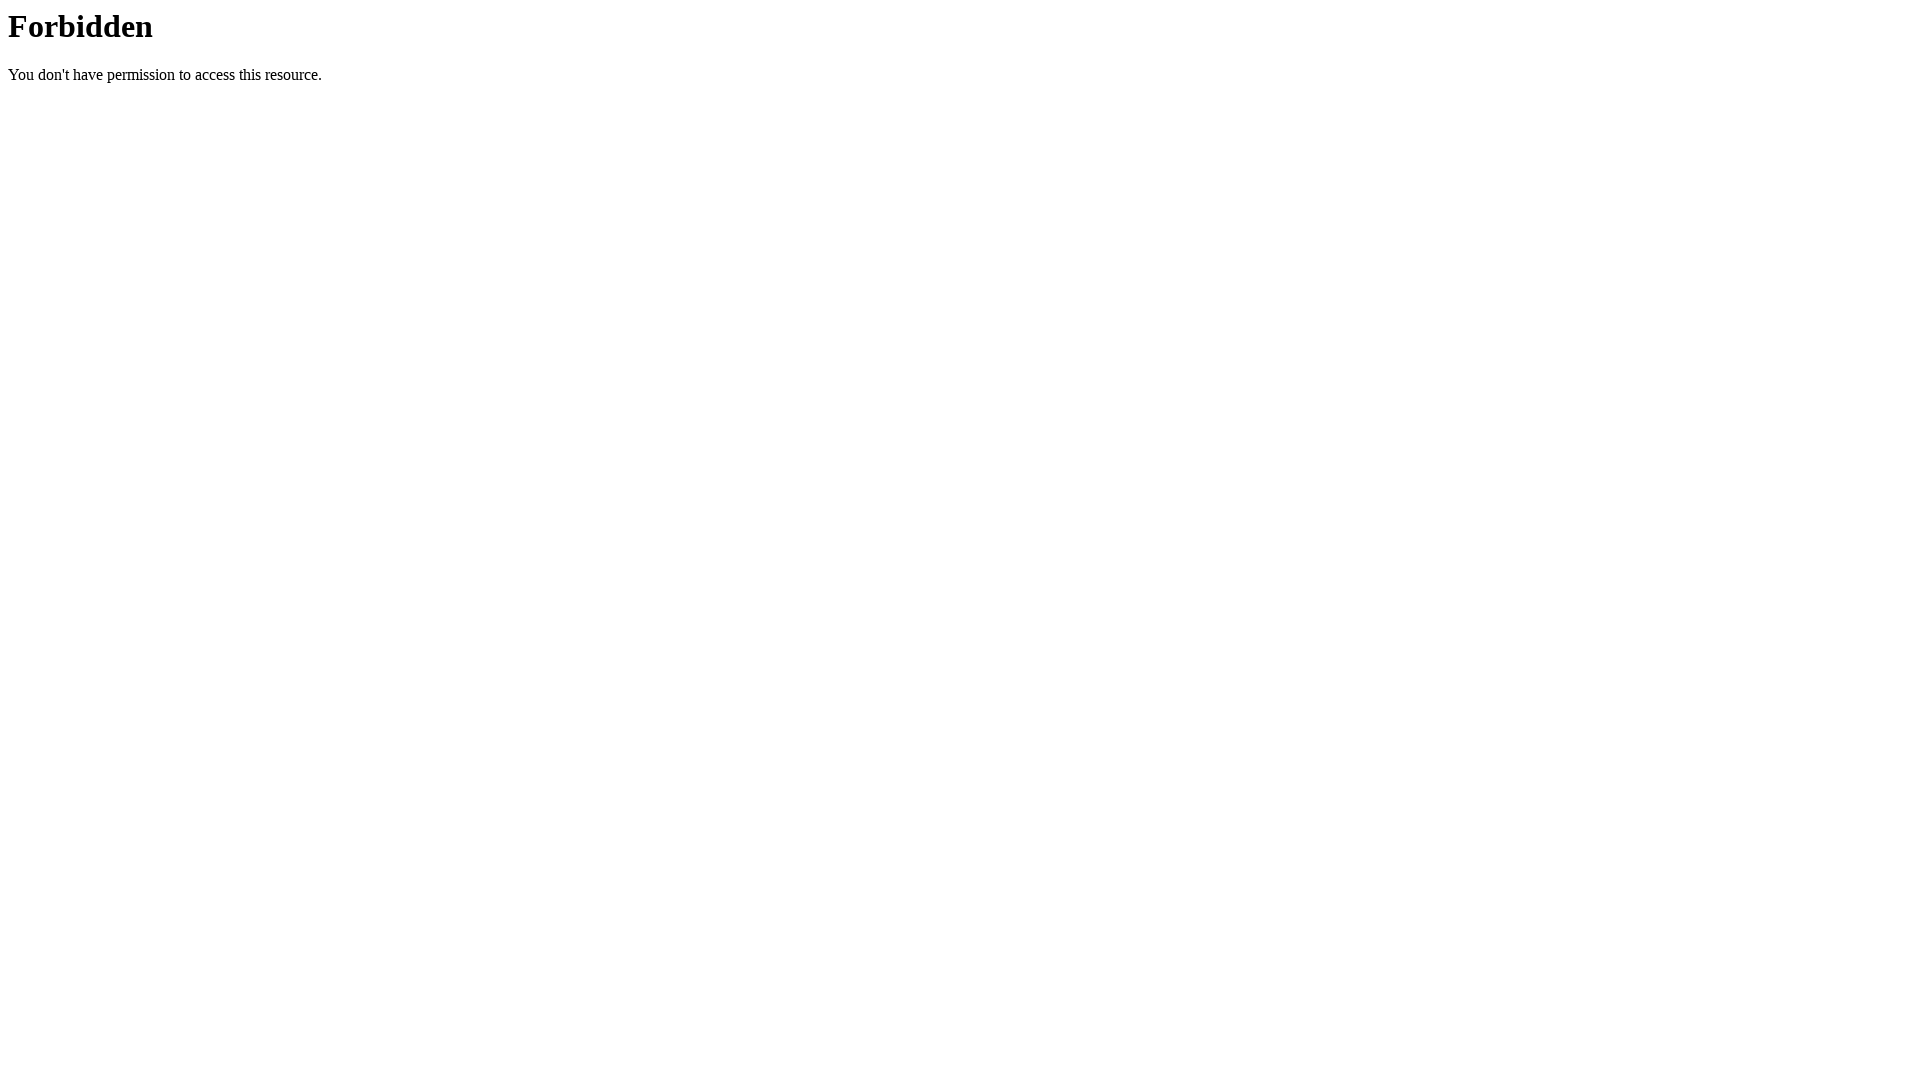

Page fully loaded and DOM content ready
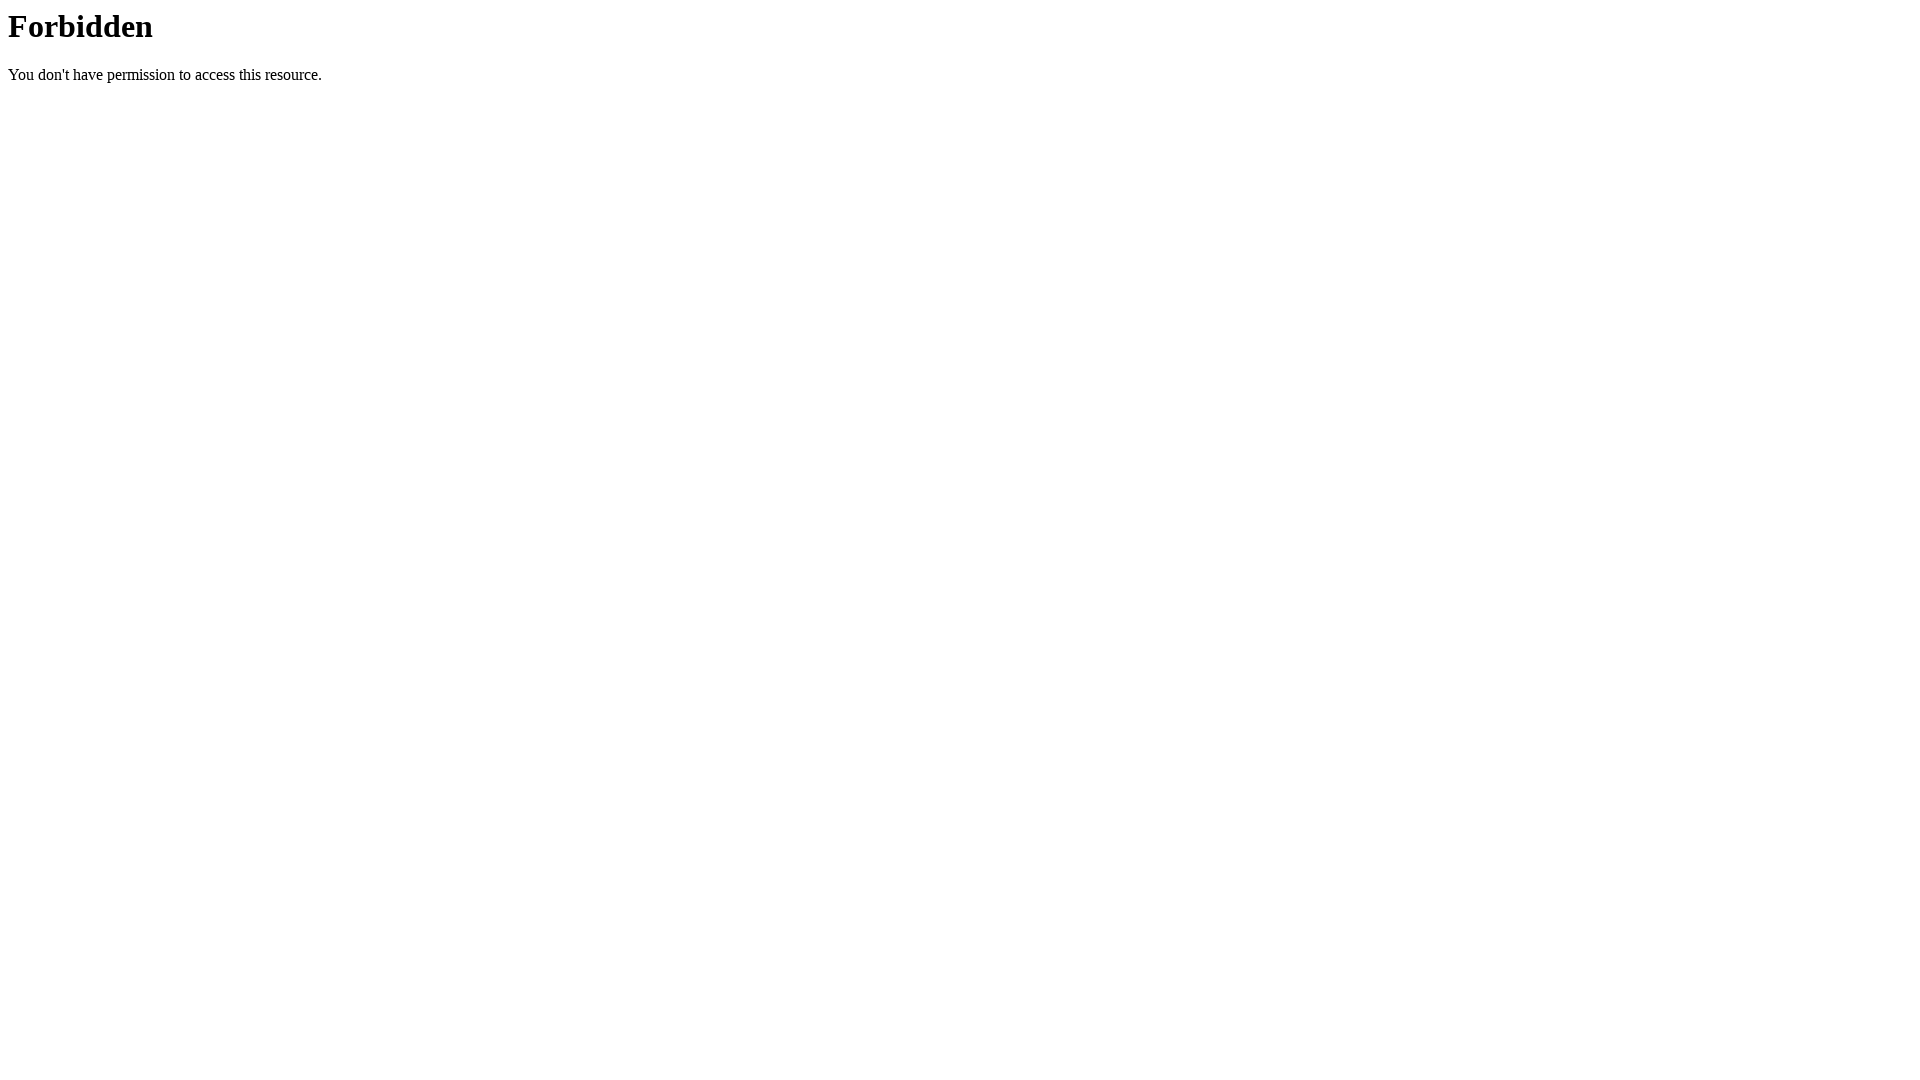

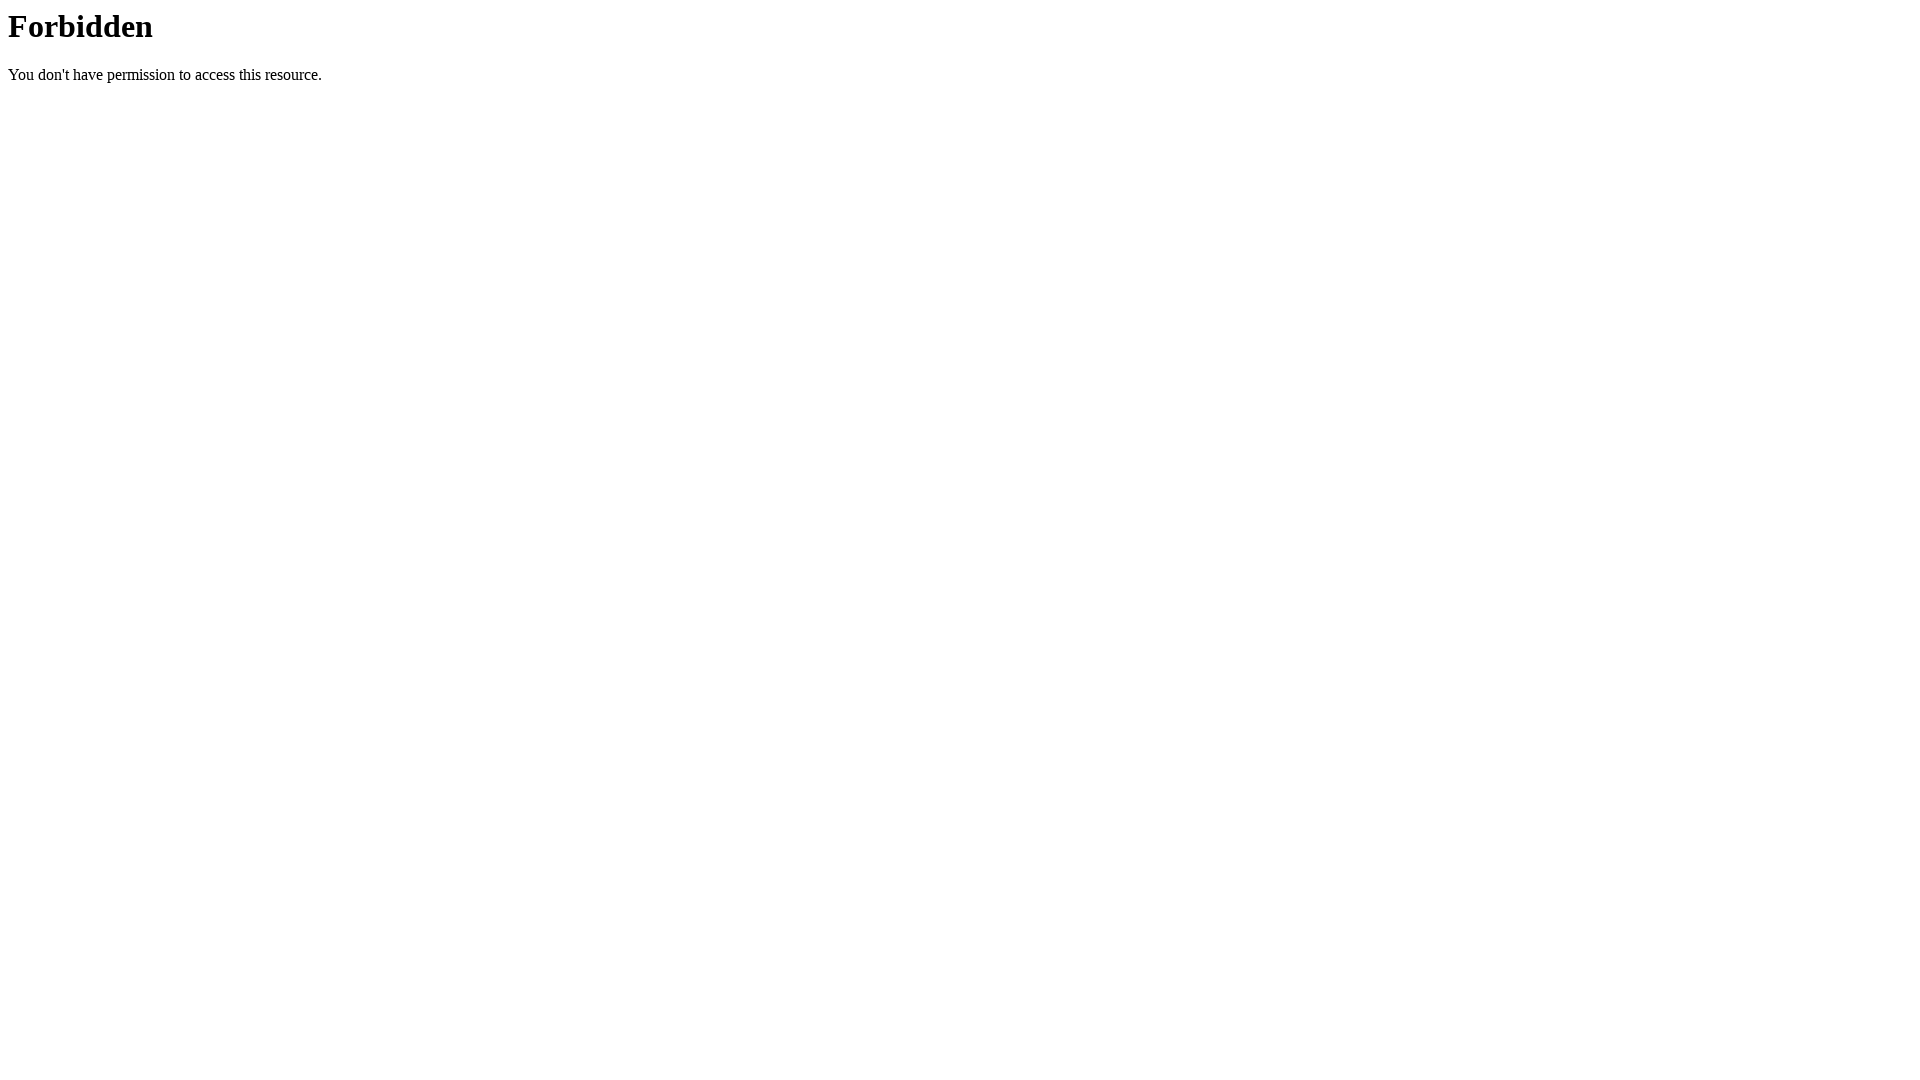